Tests a math challenge form by reading a value from the page, calculating the result using a logarithmic formula, filling in the answer, checking a checkbox, selecting a radio button, and submitting the form.

Starting URL: https://suninjuly.github.io/math.html

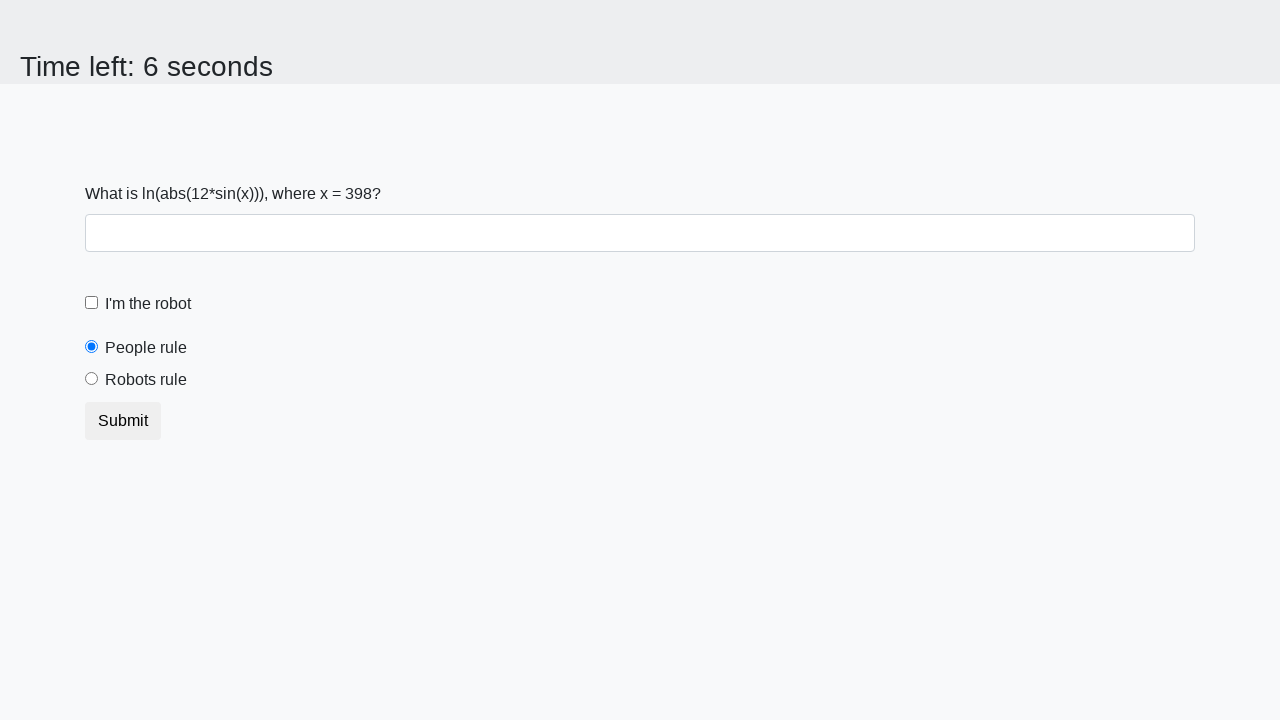

Located the x value element on the math challenge page
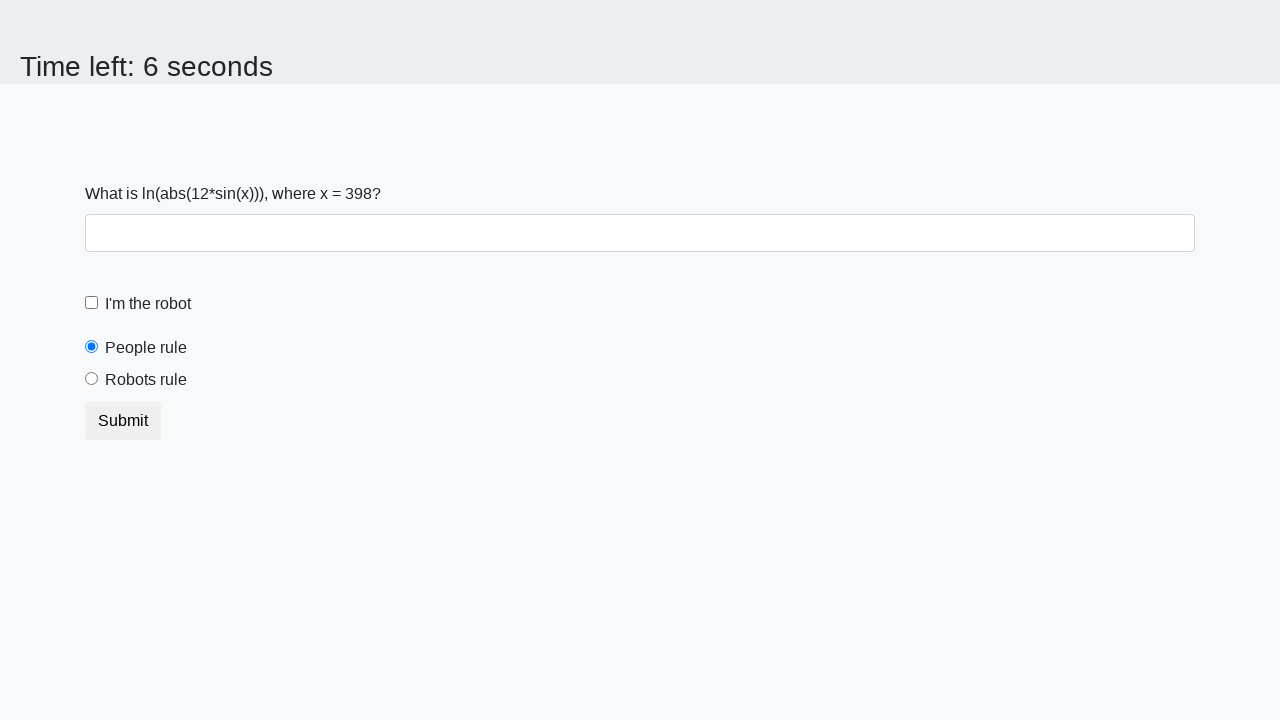

Extracted x value: 398
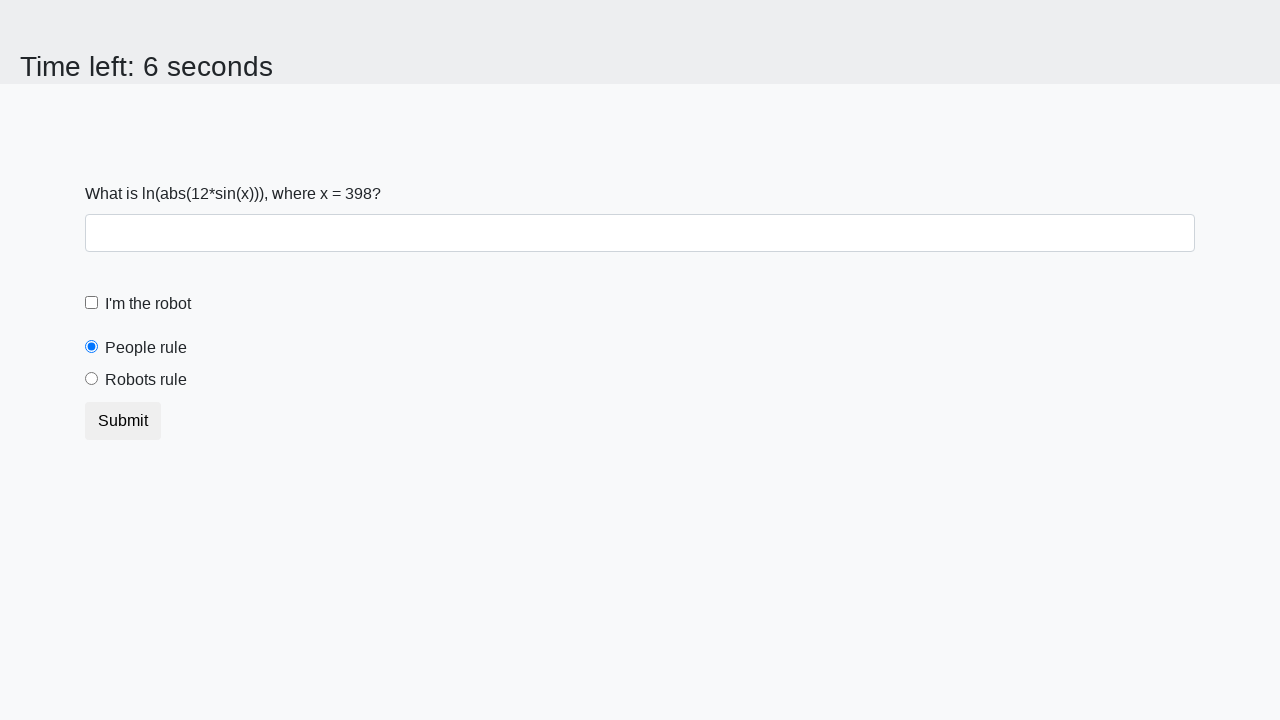

Calculated answer using logarithmic formula: 2.3006929144157406
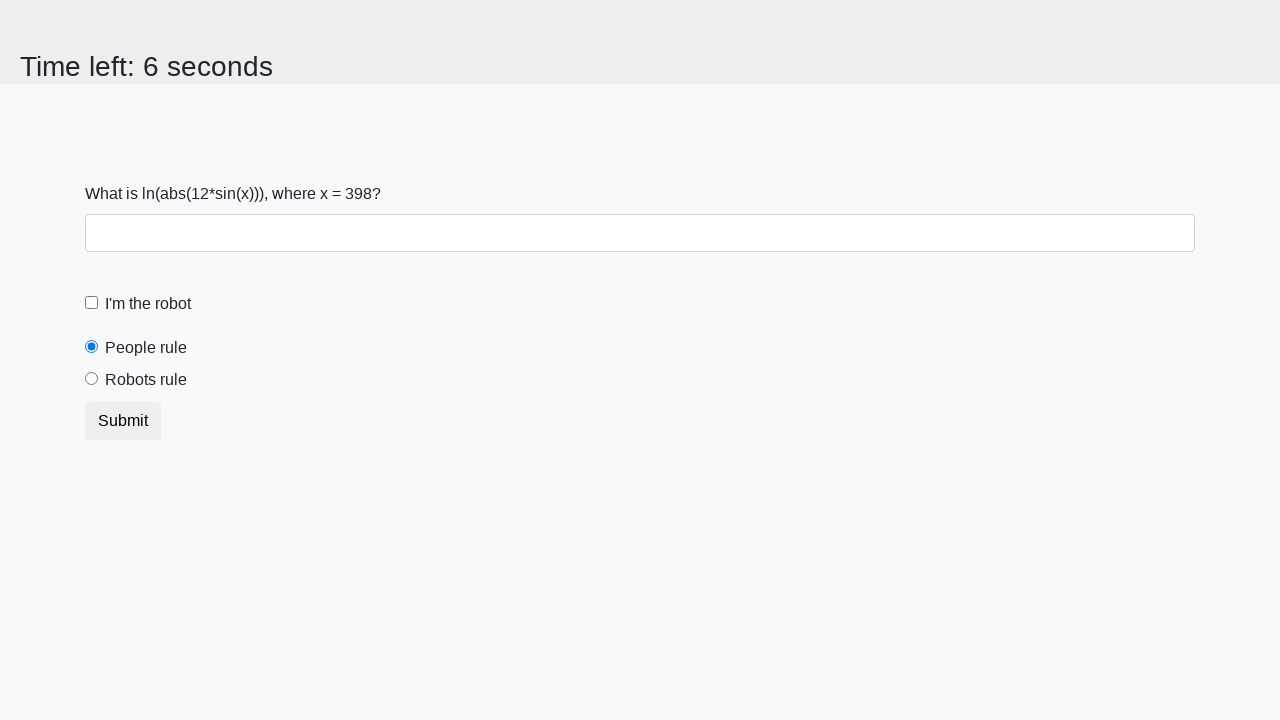

Filled answer field with calculated value: 2.3006929144157406 on #answer
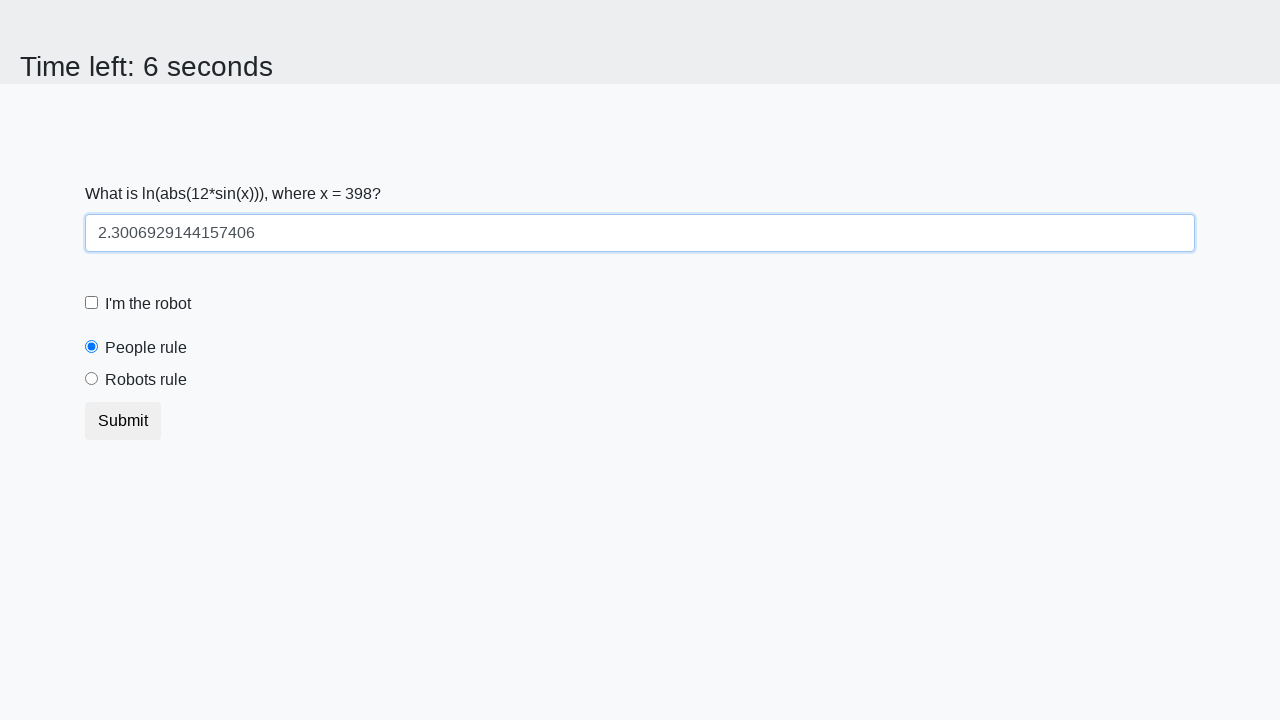

Checked the robot checkbox at (92, 303) on #robotCheckbox
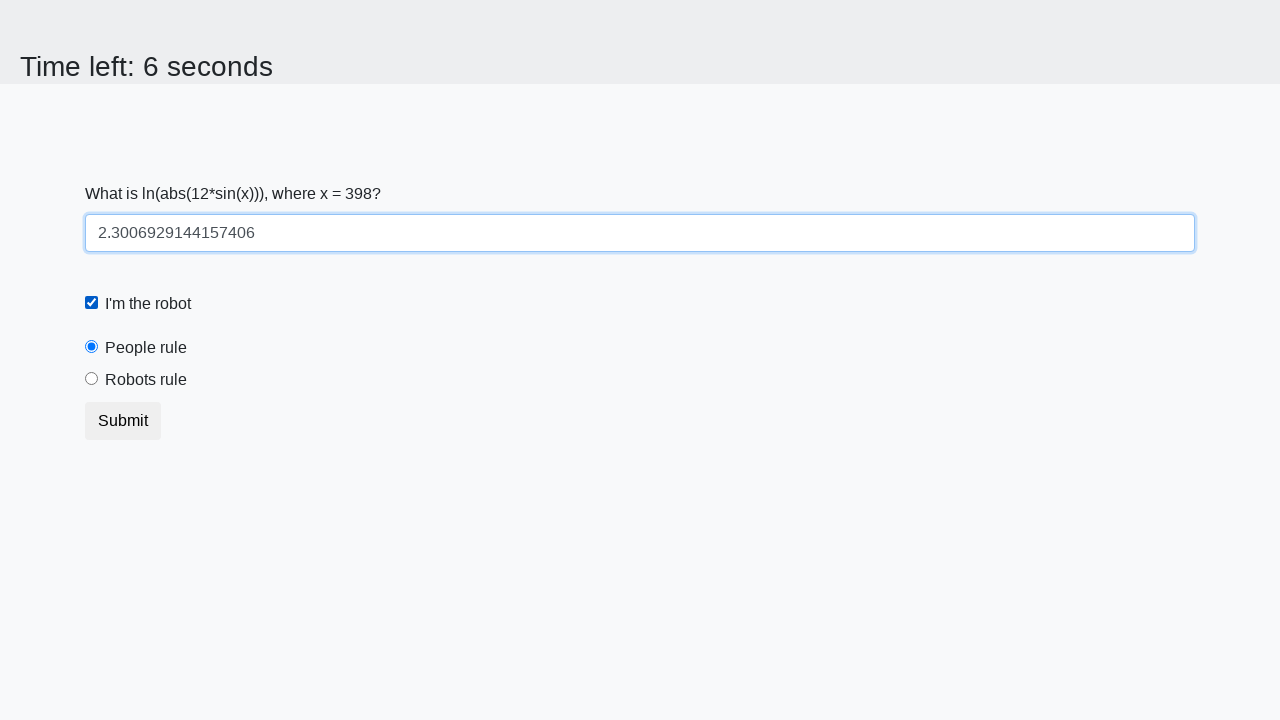

Selected the robots rule radio button at (92, 379) on #robotsRule
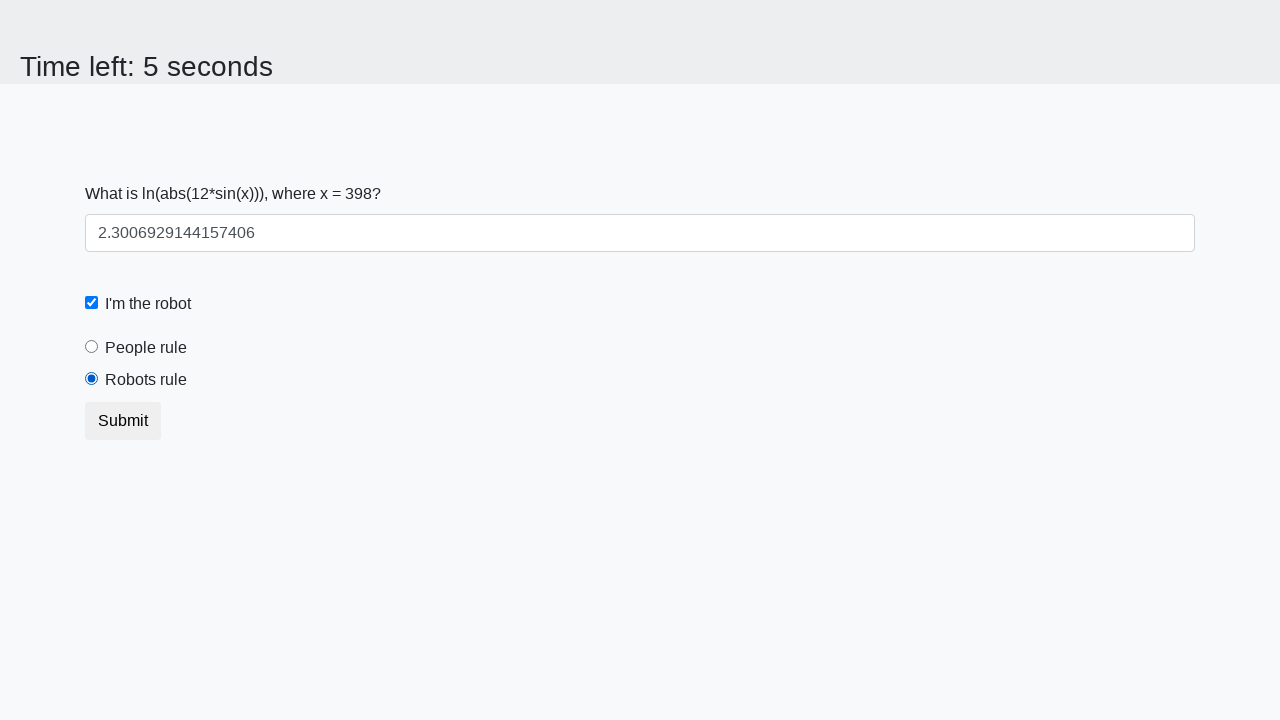

Clicked the Submit button to submit the math challenge form at (123, 421) on [type=submit]
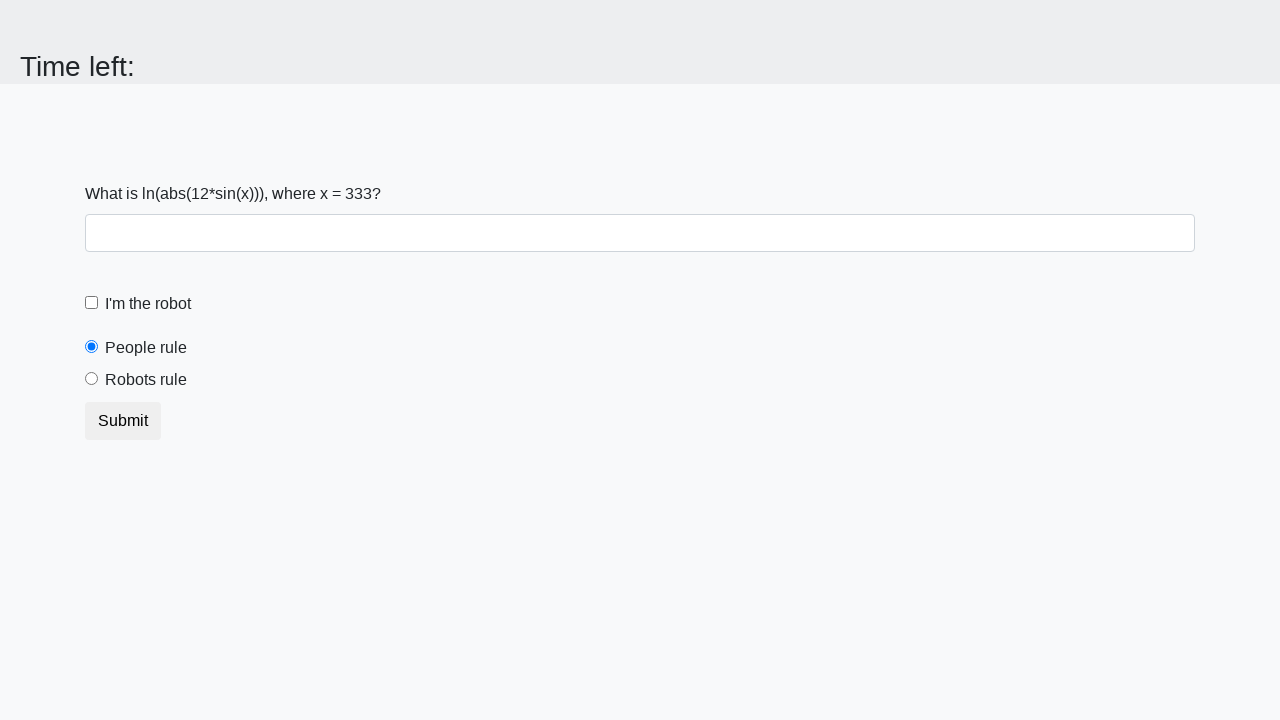

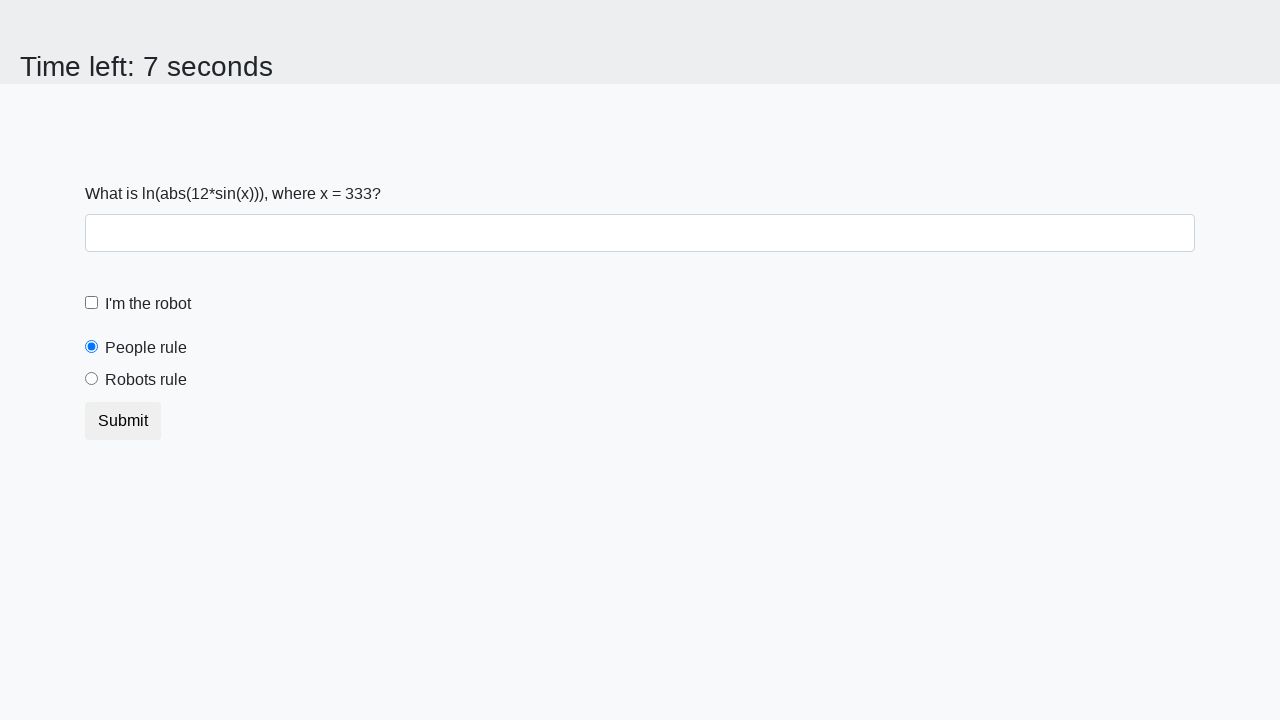